Tests checkbox and radio button functionality by clicking on 'Automation' and 'Performance' checkbox/radio options on a sample Selenium testing site

Starting URL: https://artoftesting.com/samplesiteforselenium

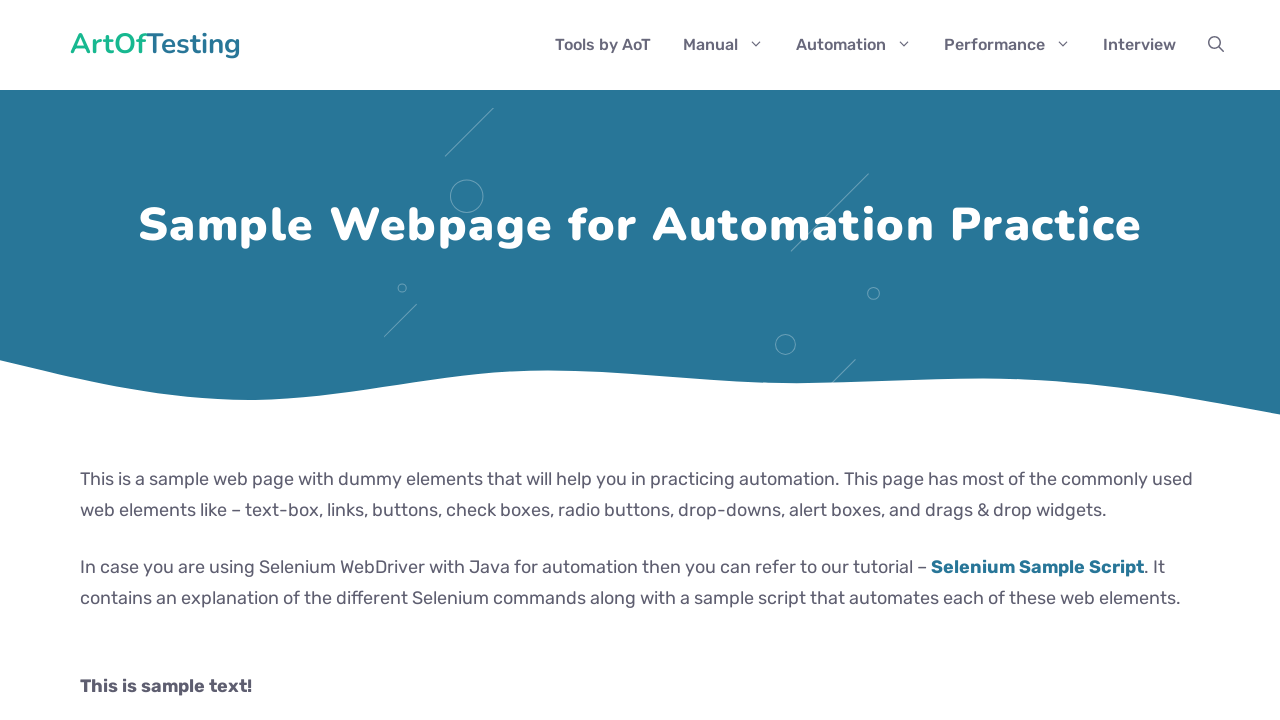

Navigated to Selenium sample testing site
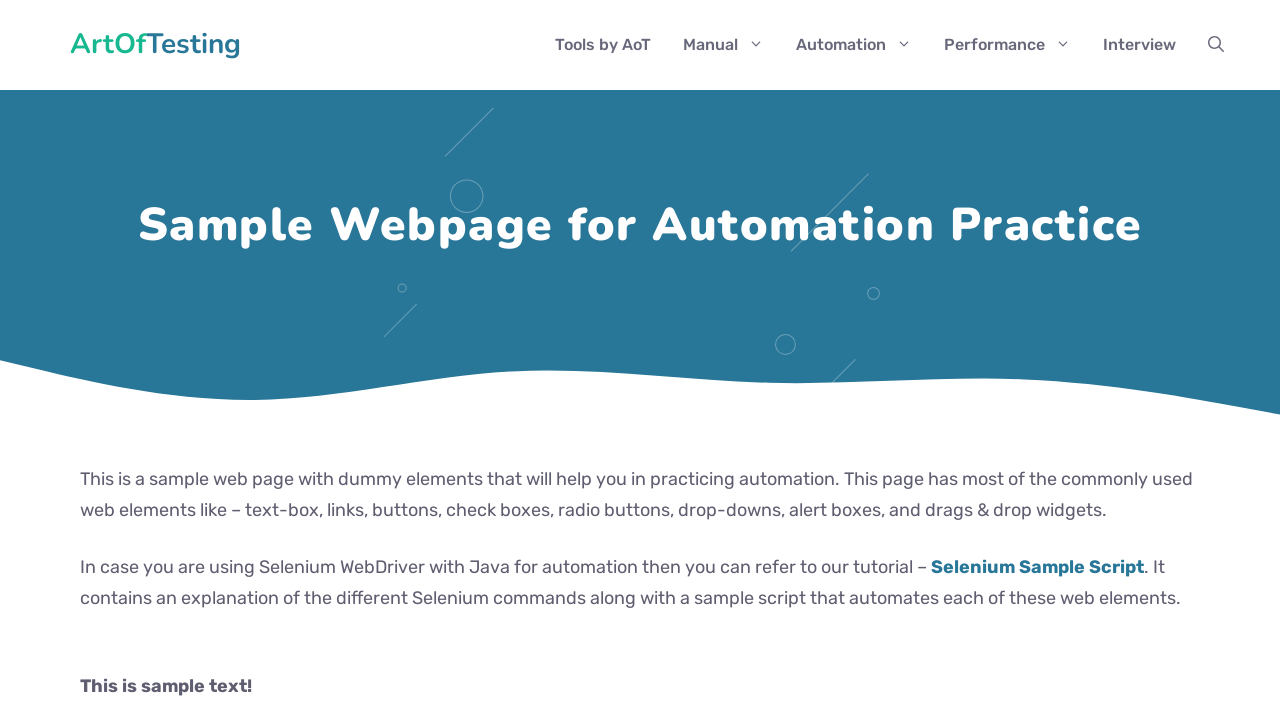

Clicked on 'Automation' checkbox/radio button at (86, 360) on input[value='Automation']
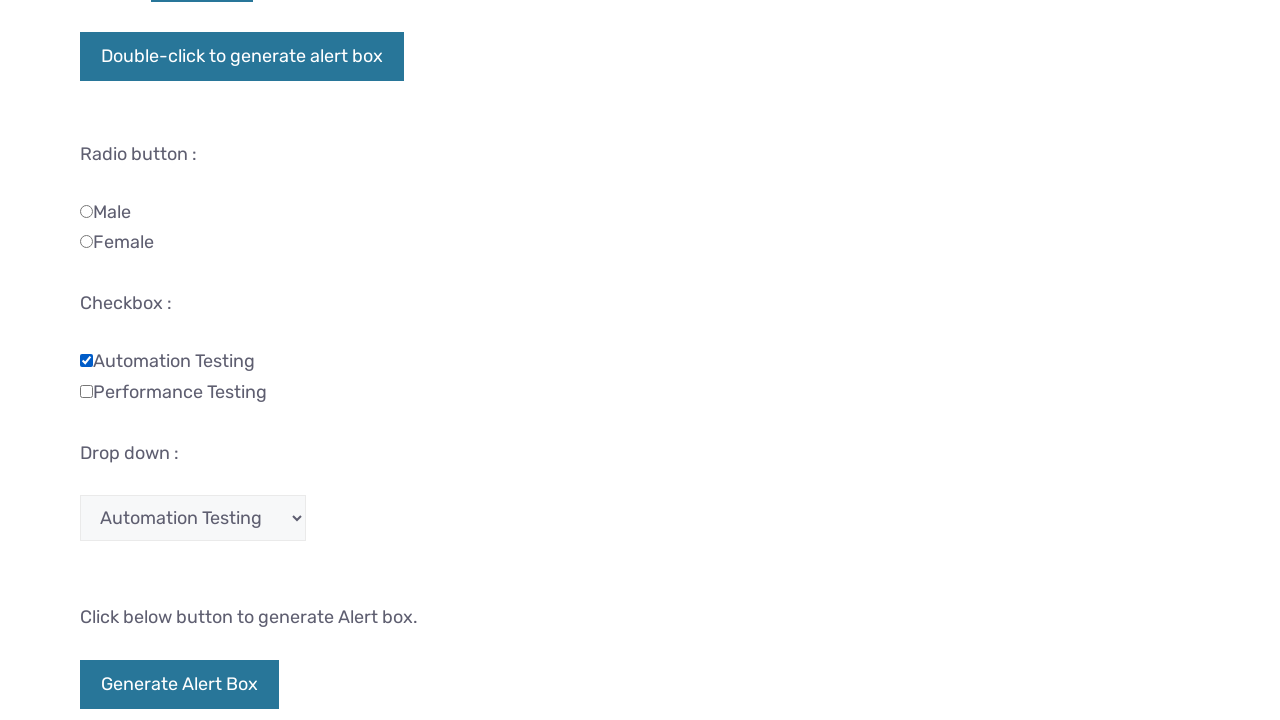

Clicked on 'Performance' checkbox/radio button at (86, 391) on input[value='Performance']
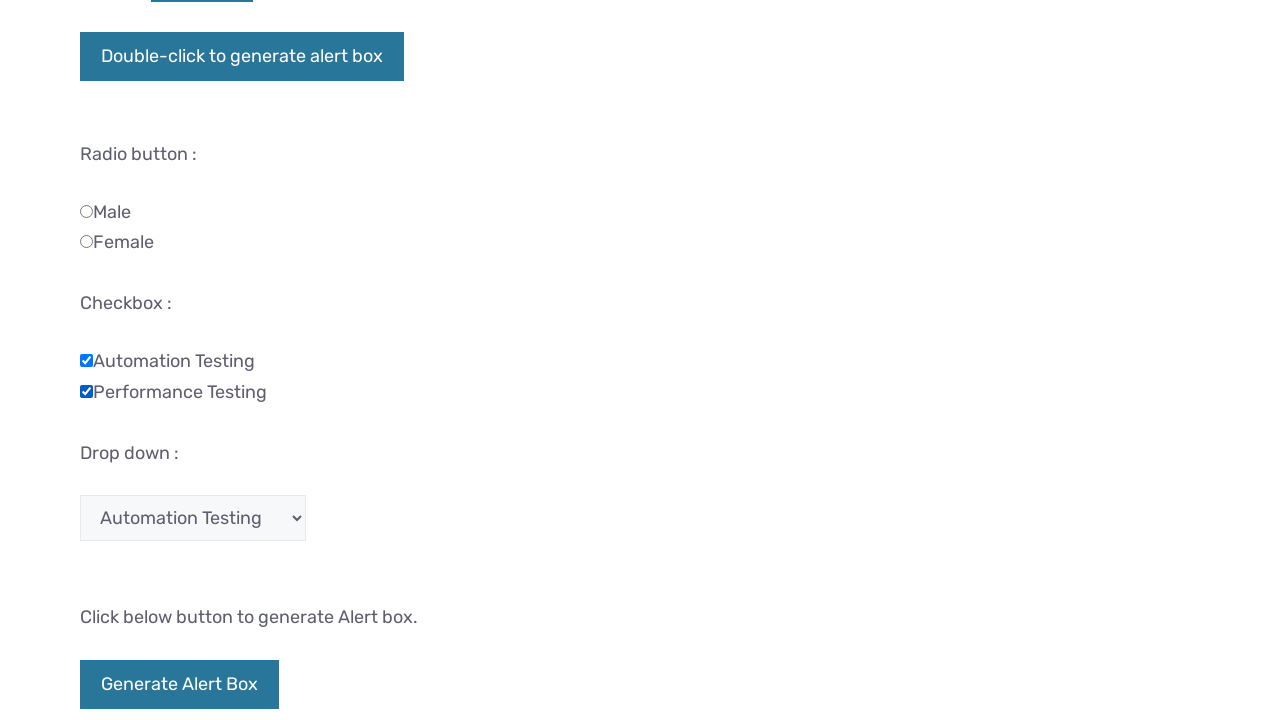

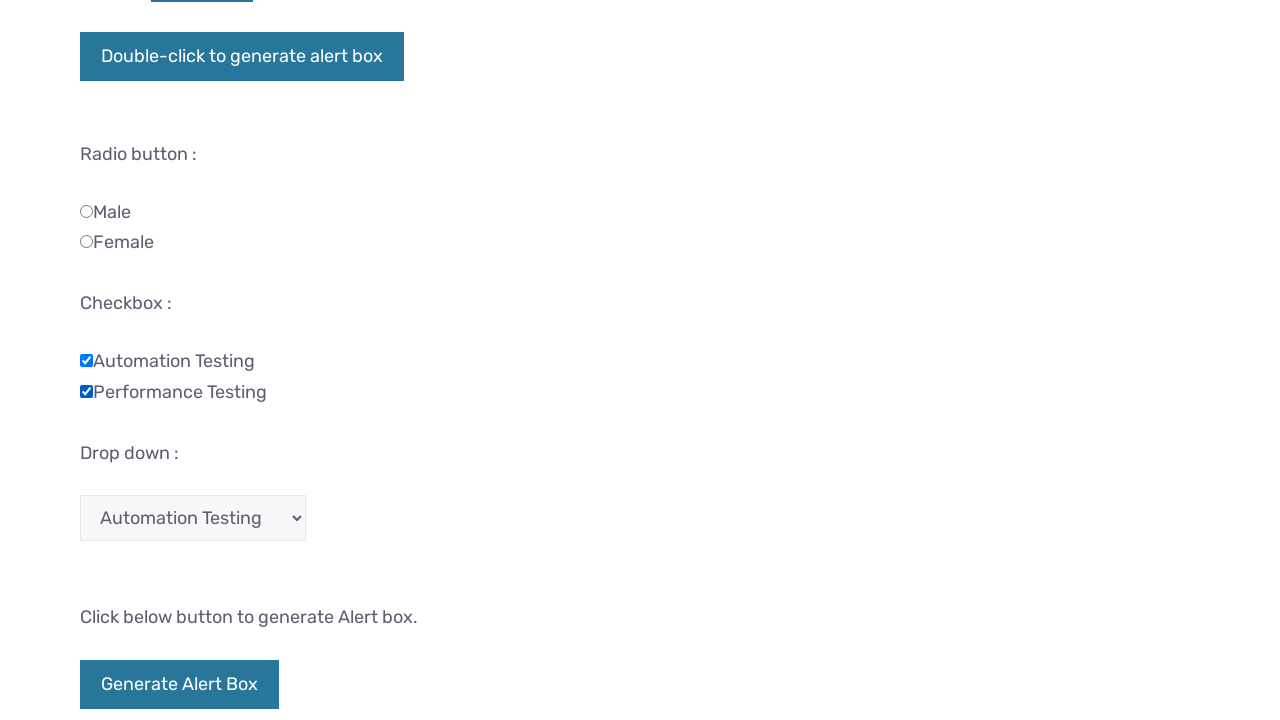